Tests mouse hover functionality by iterating through an array of shape elements

Starting URL: https://bonigarcia.dev/selenium-webdriver-java/mouse-over.html

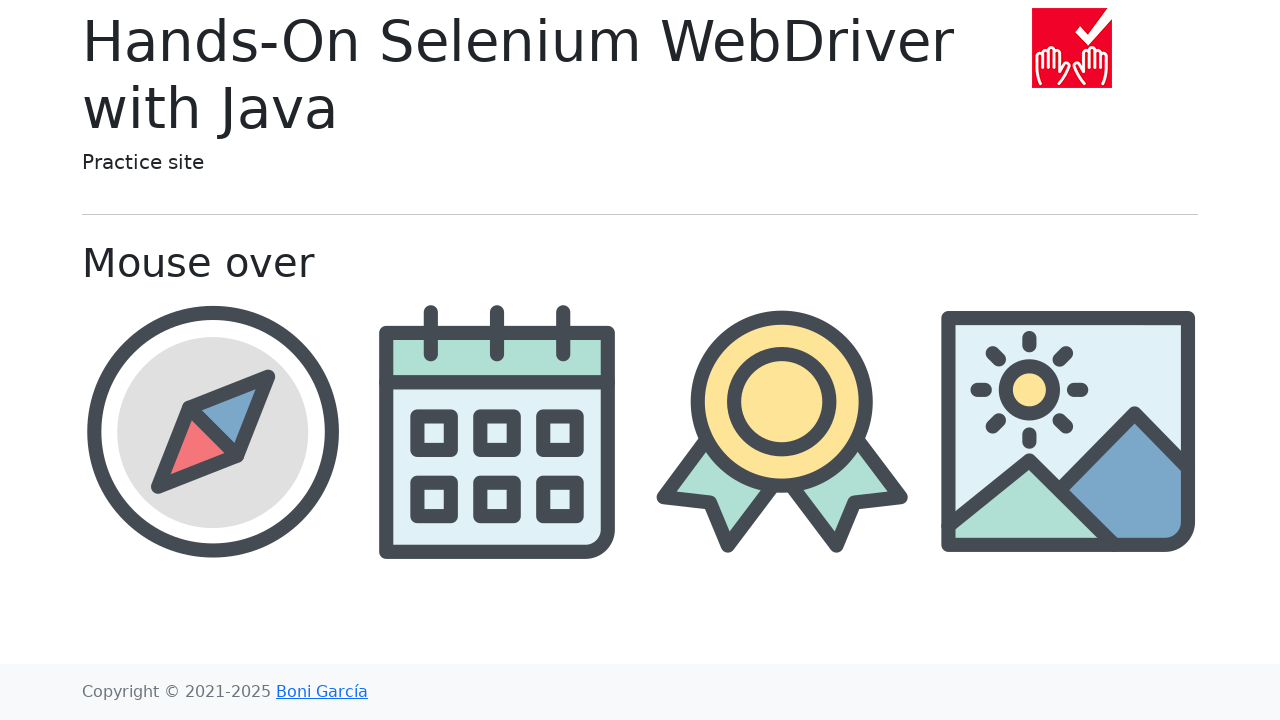

Hovered over shape element with selector .figure:nth-of-type(1) at (212, 431) on .figure:nth-of-type(1)
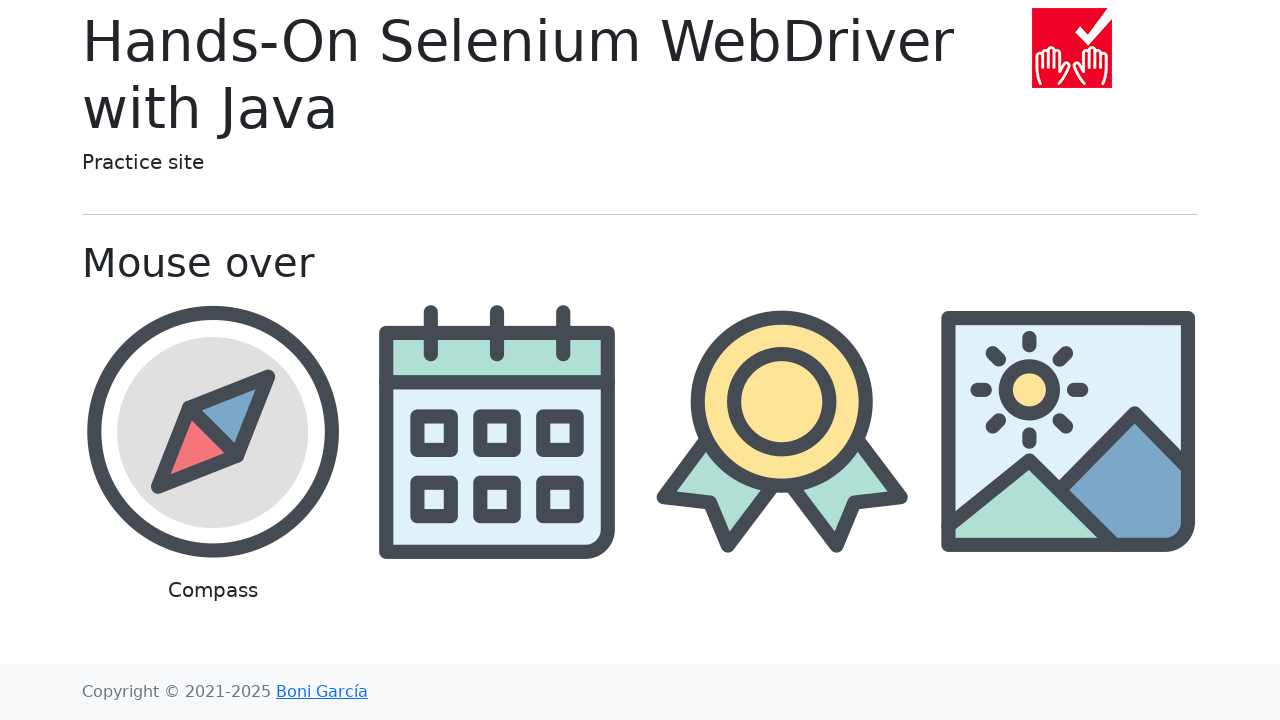

Hovered over shape element with selector .figure:nth-of-type(2) at (498, 470) on .figure:nth-of-type(2)
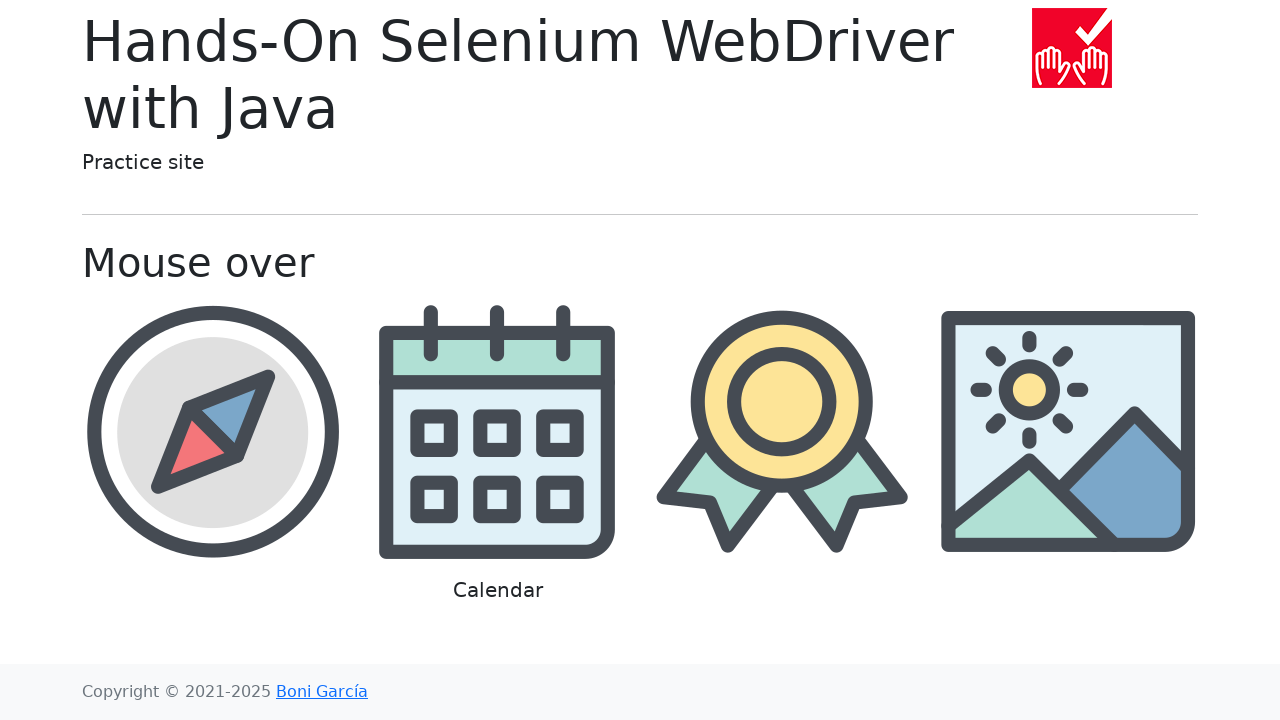

Hovered over shape element with selector .figure:nth-of-type(3) at (782, 470) on .figure:nth-of-type(3)
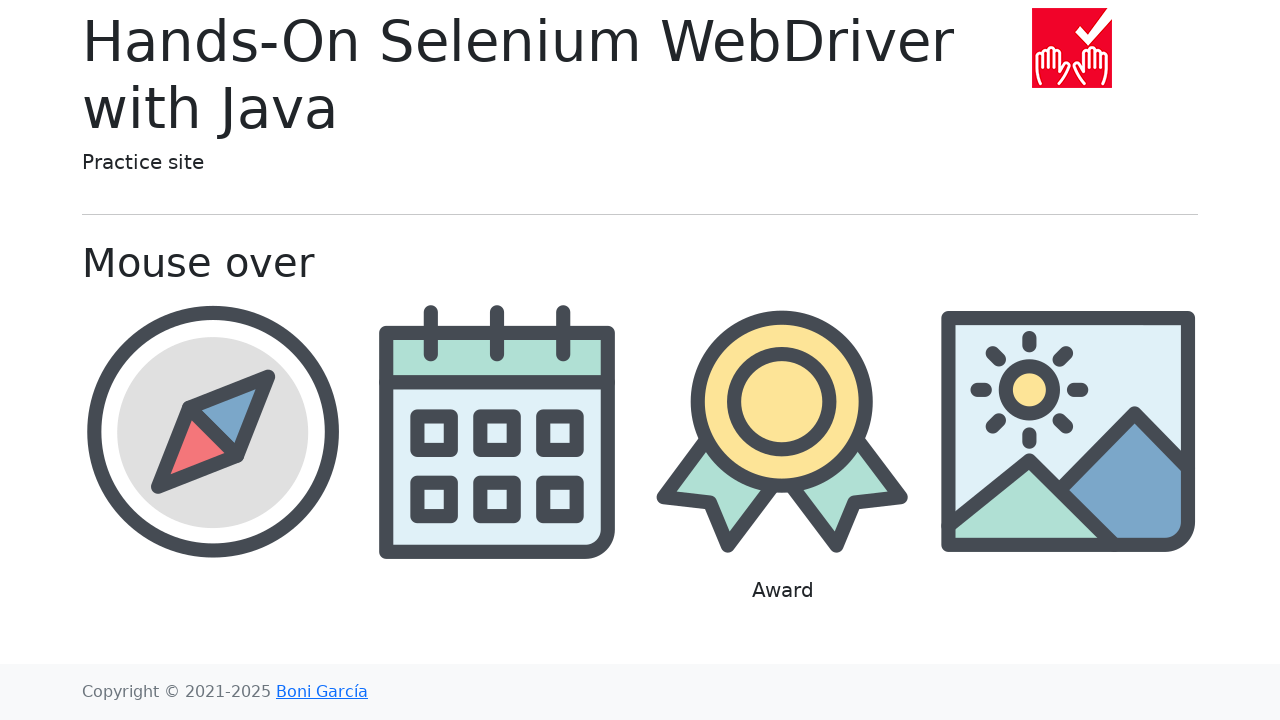

Hovered over shape element with selector .figure:nth-of-type(4) at (1068, 470) on .figure:nth-of-type(4)
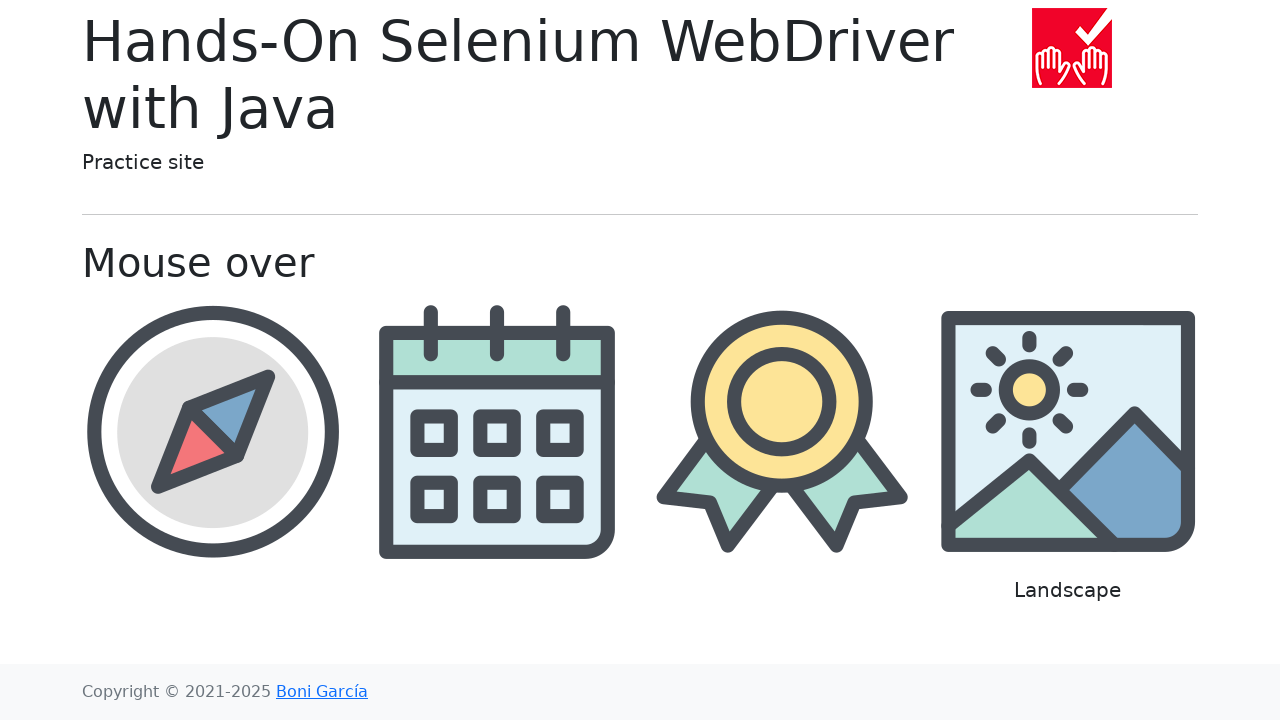

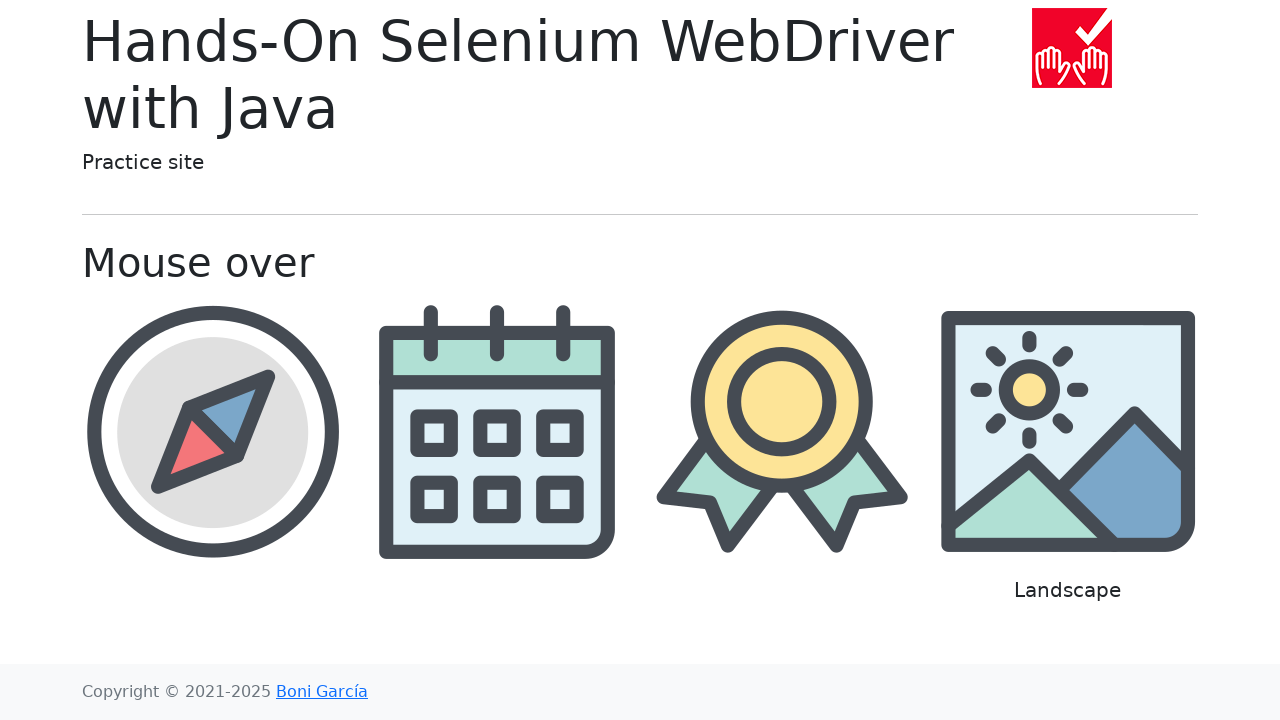